Tests the add/remove elements functionality by clicking the Add Element button, verifying the Delete button appears, clicking Delete, and verifying it disappears

Starting URL: https://the-internet.herokuapp.com/add_remove_elements/

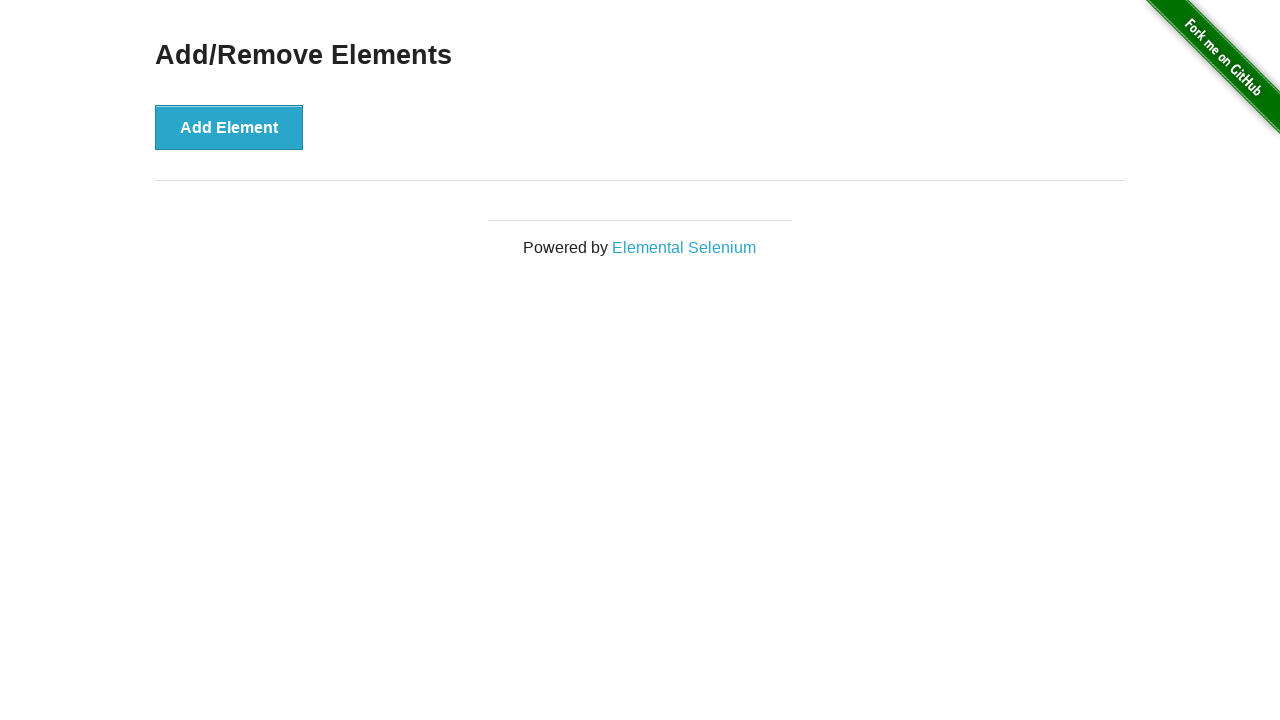

Clicked Add Element button at (229, 127) on button[onclick='addElement()']
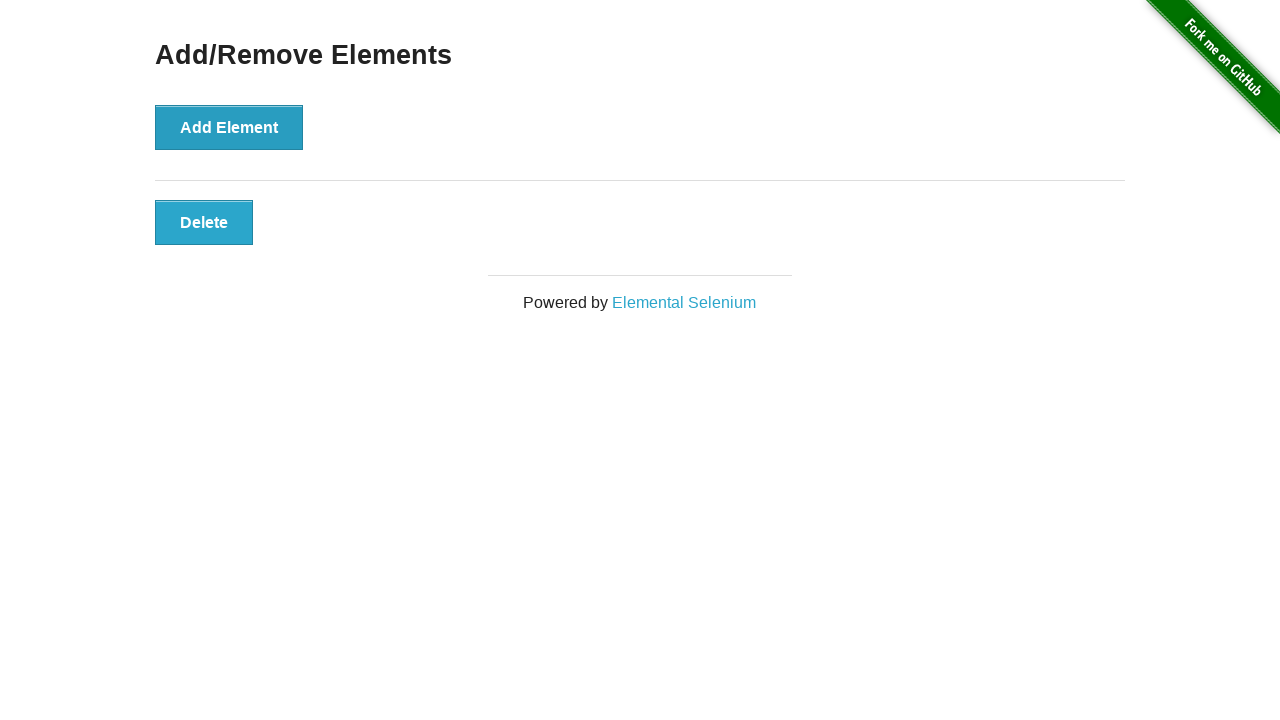

Delete button appeared after adding element
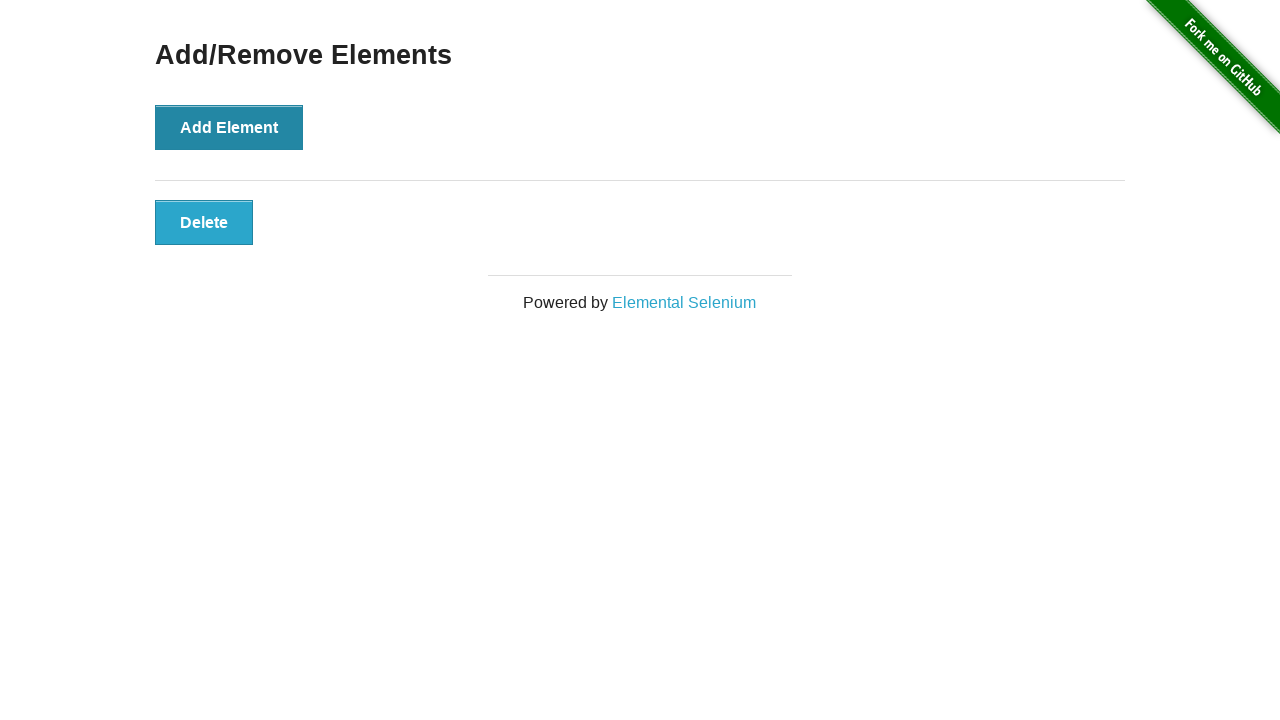

Clicked Delete button at (204, 222) on button.added-manually
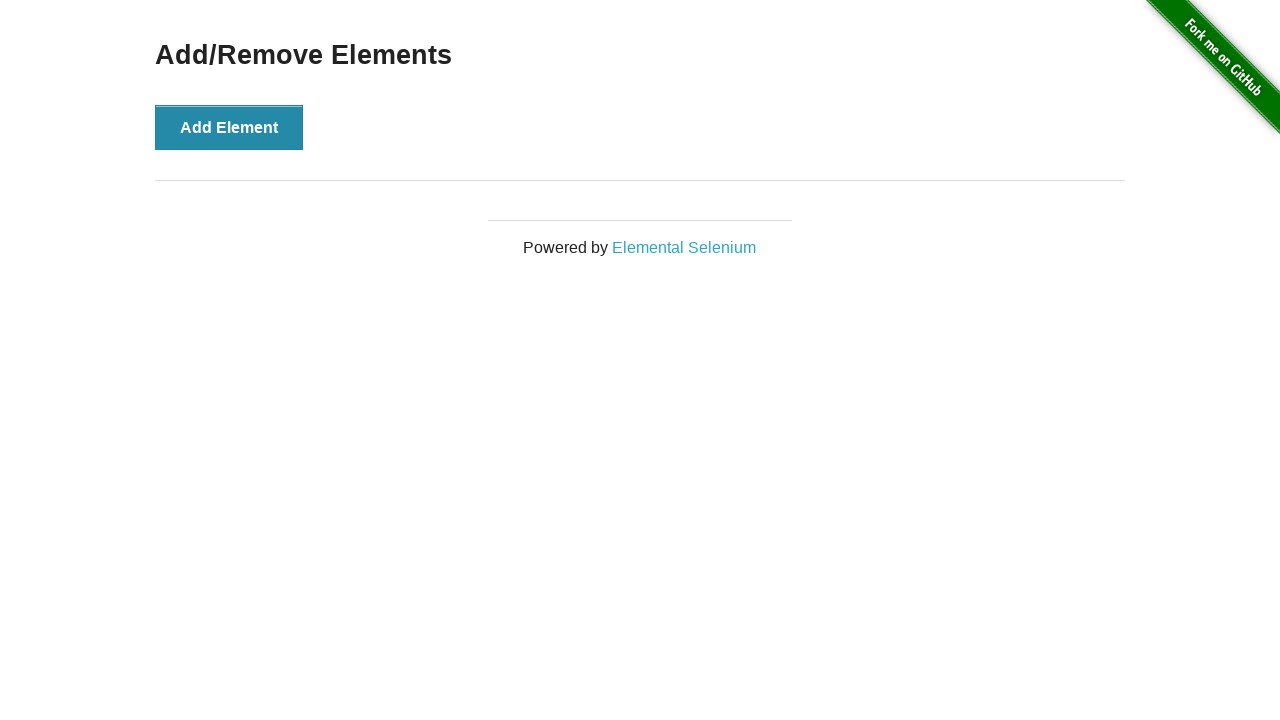

Delete button disappeared after clicking
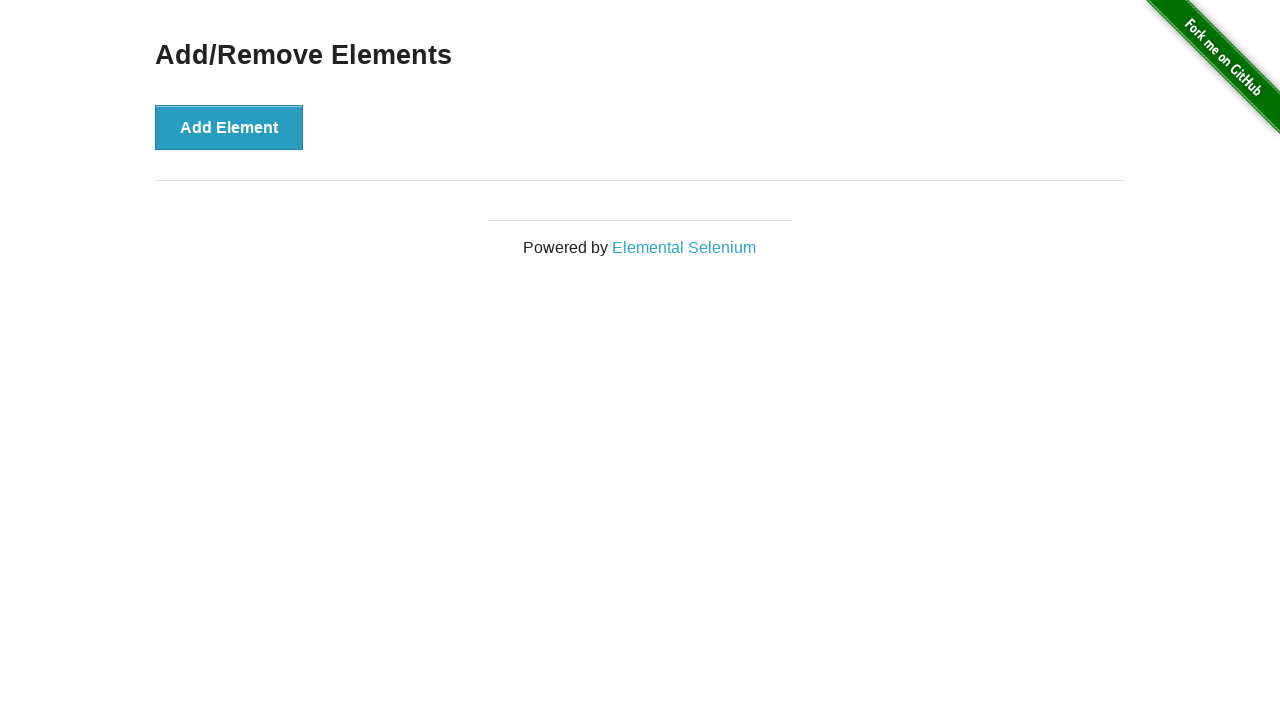

h3 heading is still visible on the page
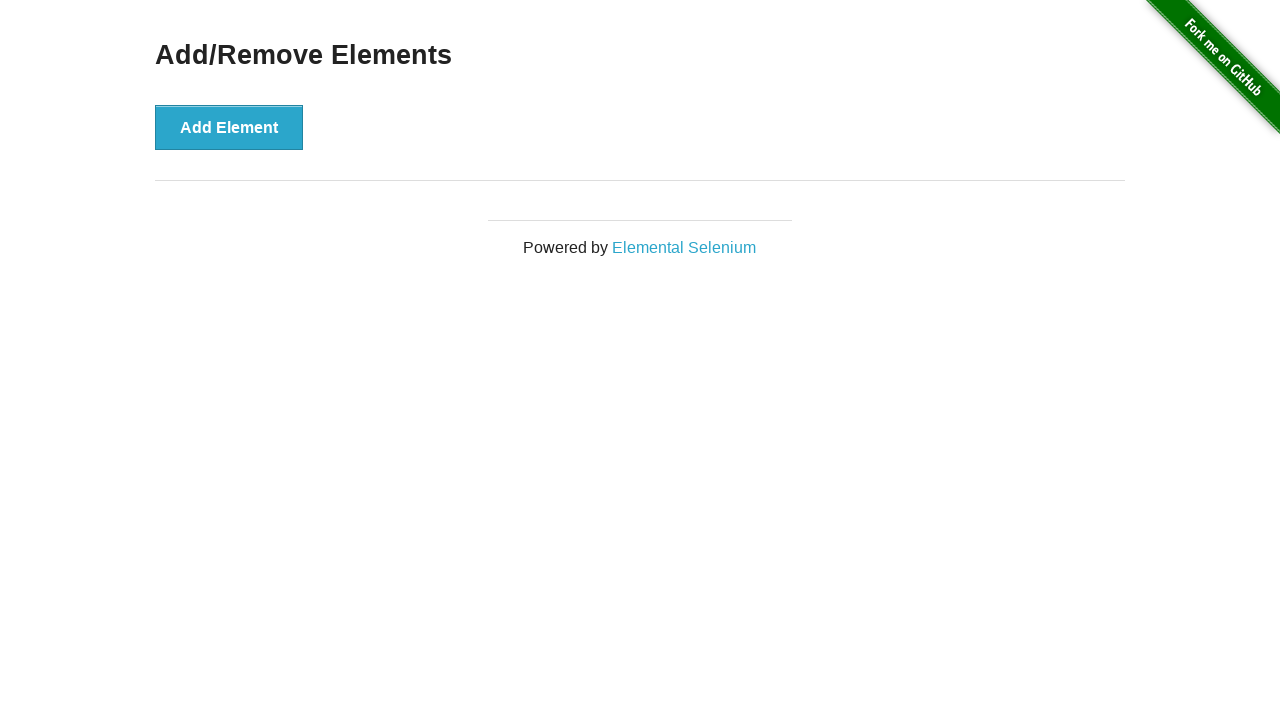

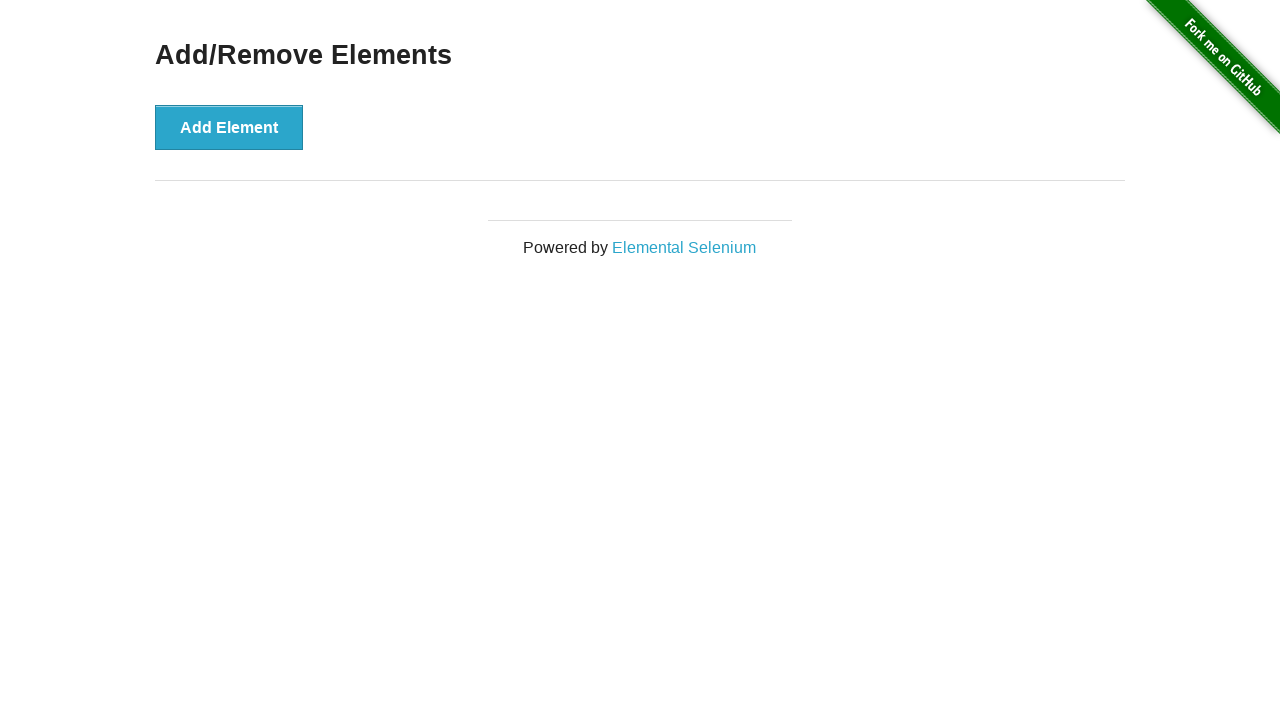